Navigates to the Groww financial services website homepage. This is a minimal test that only opens the page without performing additional actions.

Starting URL: http://www.groww.in

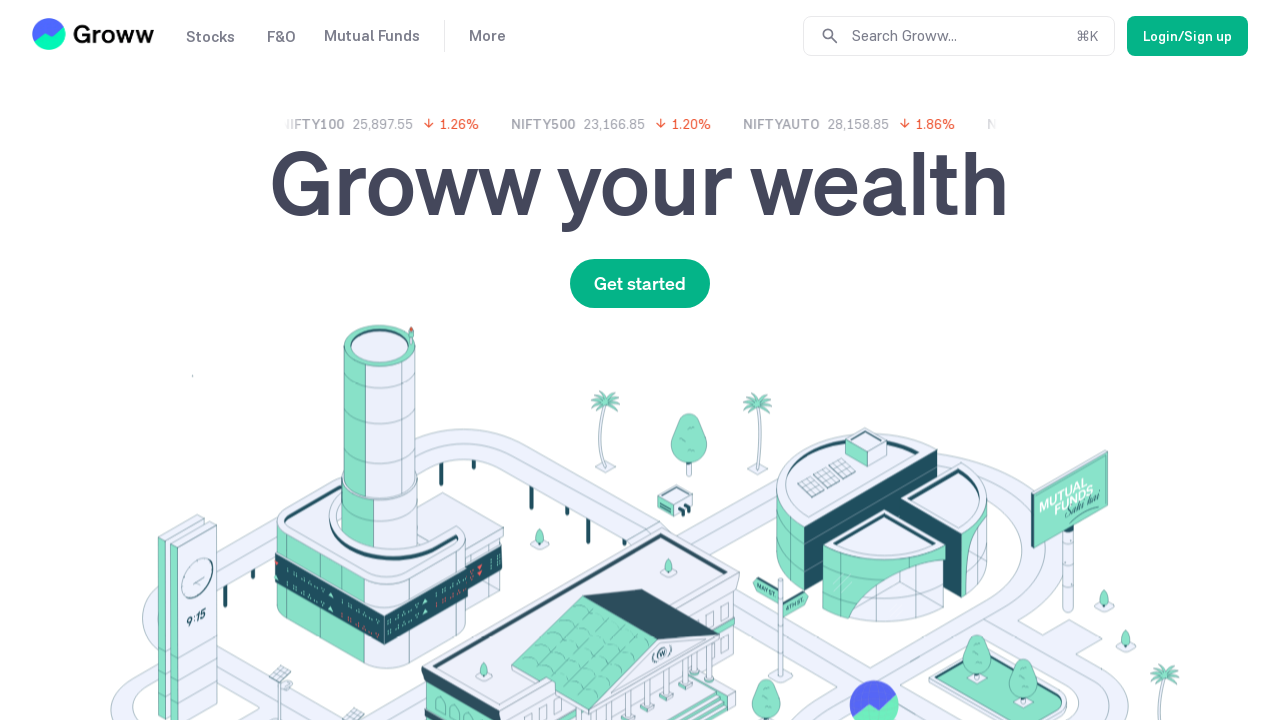

Waited for page to reach domcontentloaded state
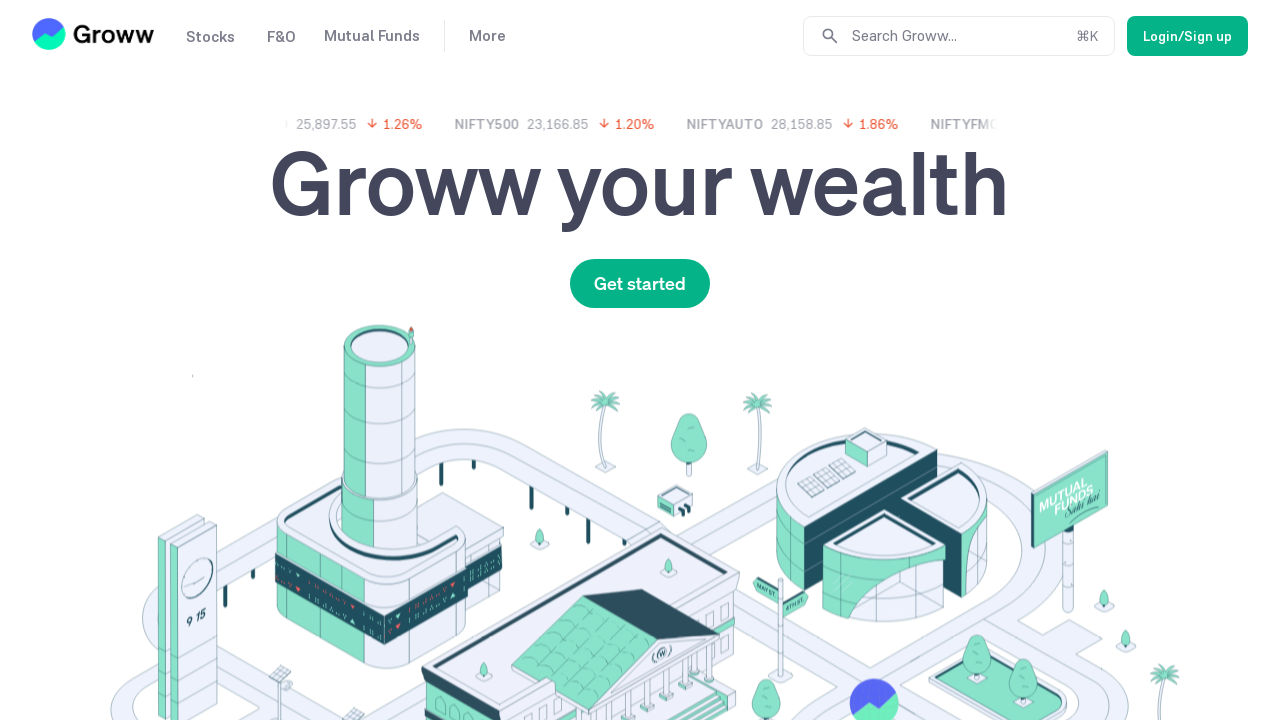

Verified body element is present on Groww homepage
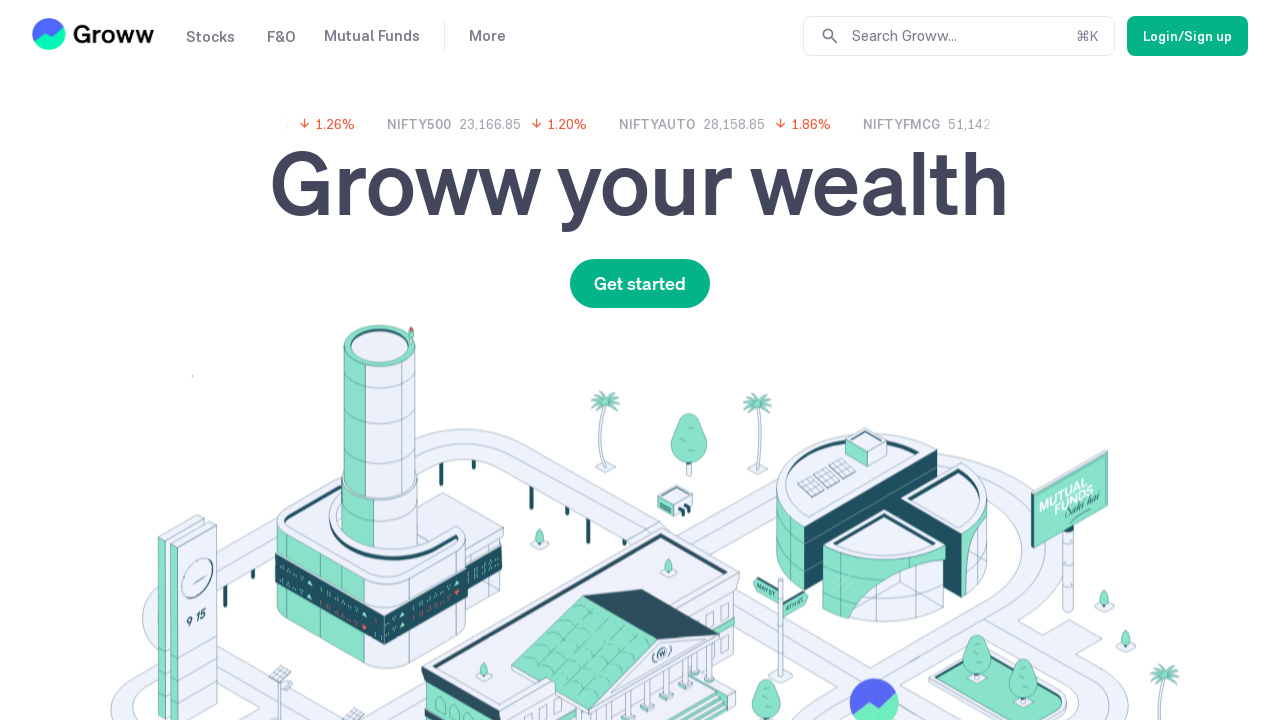

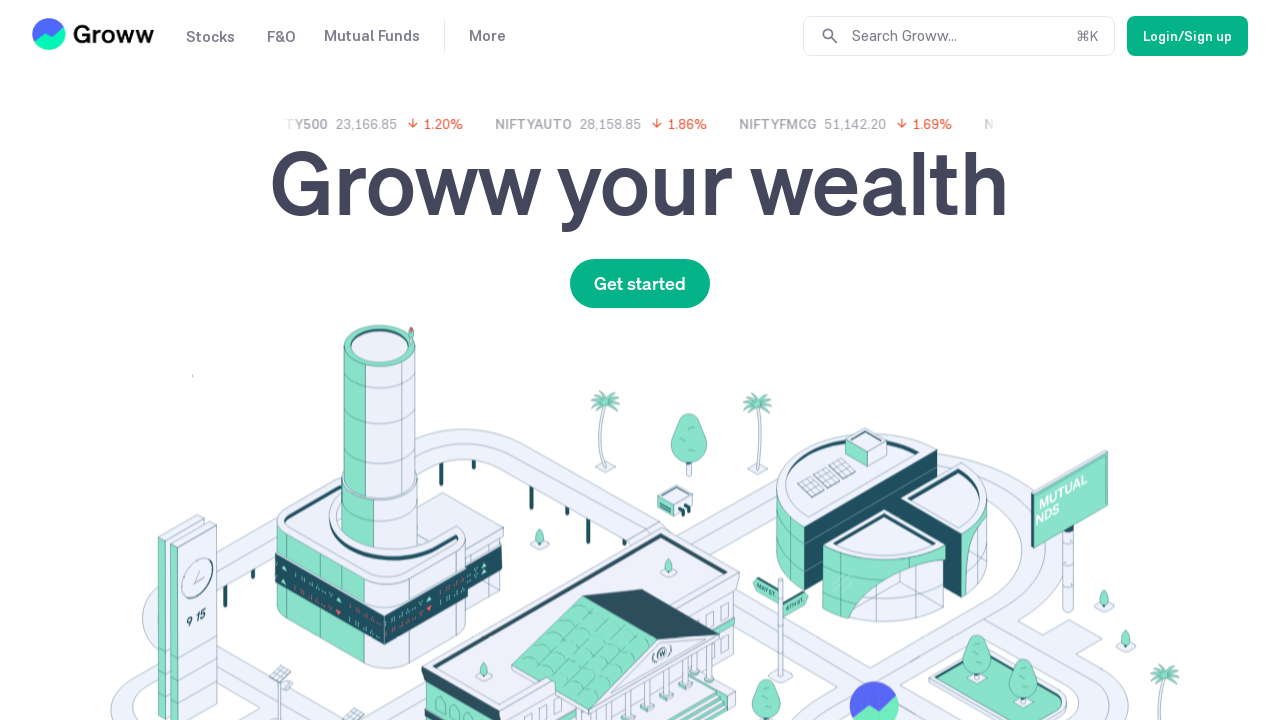